Opens the home page, maximizes window, and verifies the page title is correct

Starting URL: https://bonigarcia.dev/selenium-webdriver-java/

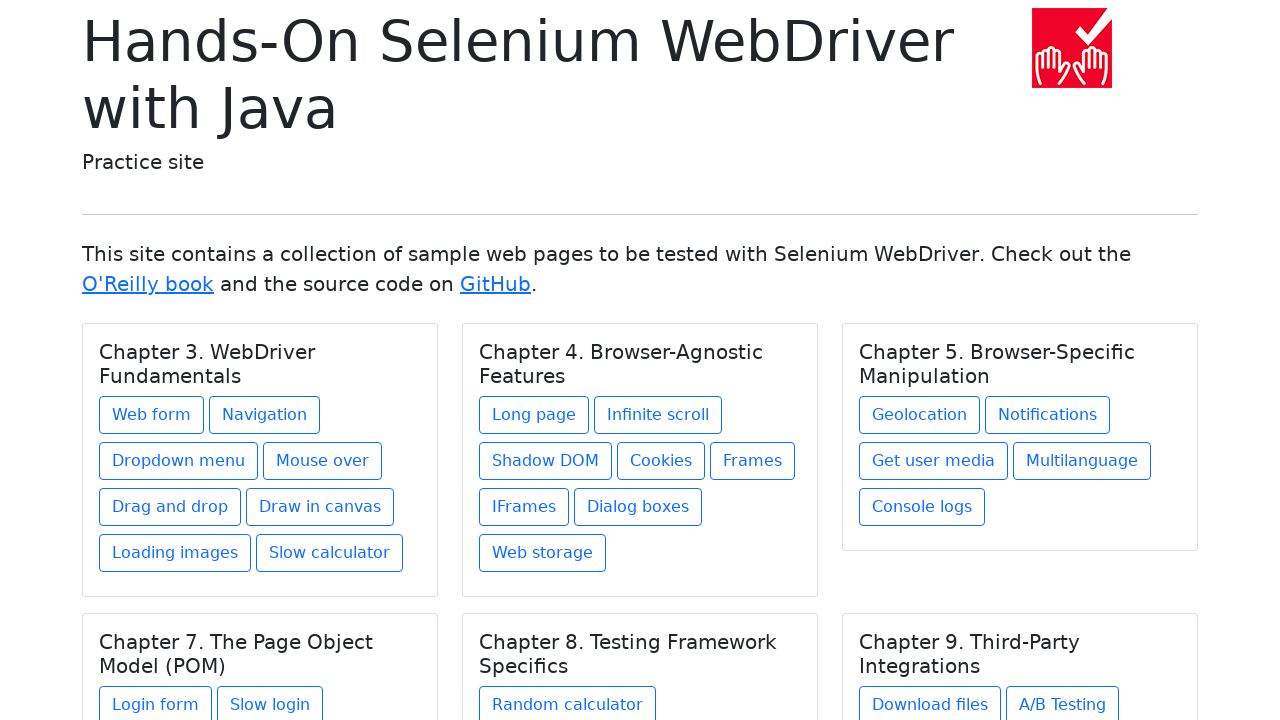

Maximized browser window to 1920x1080
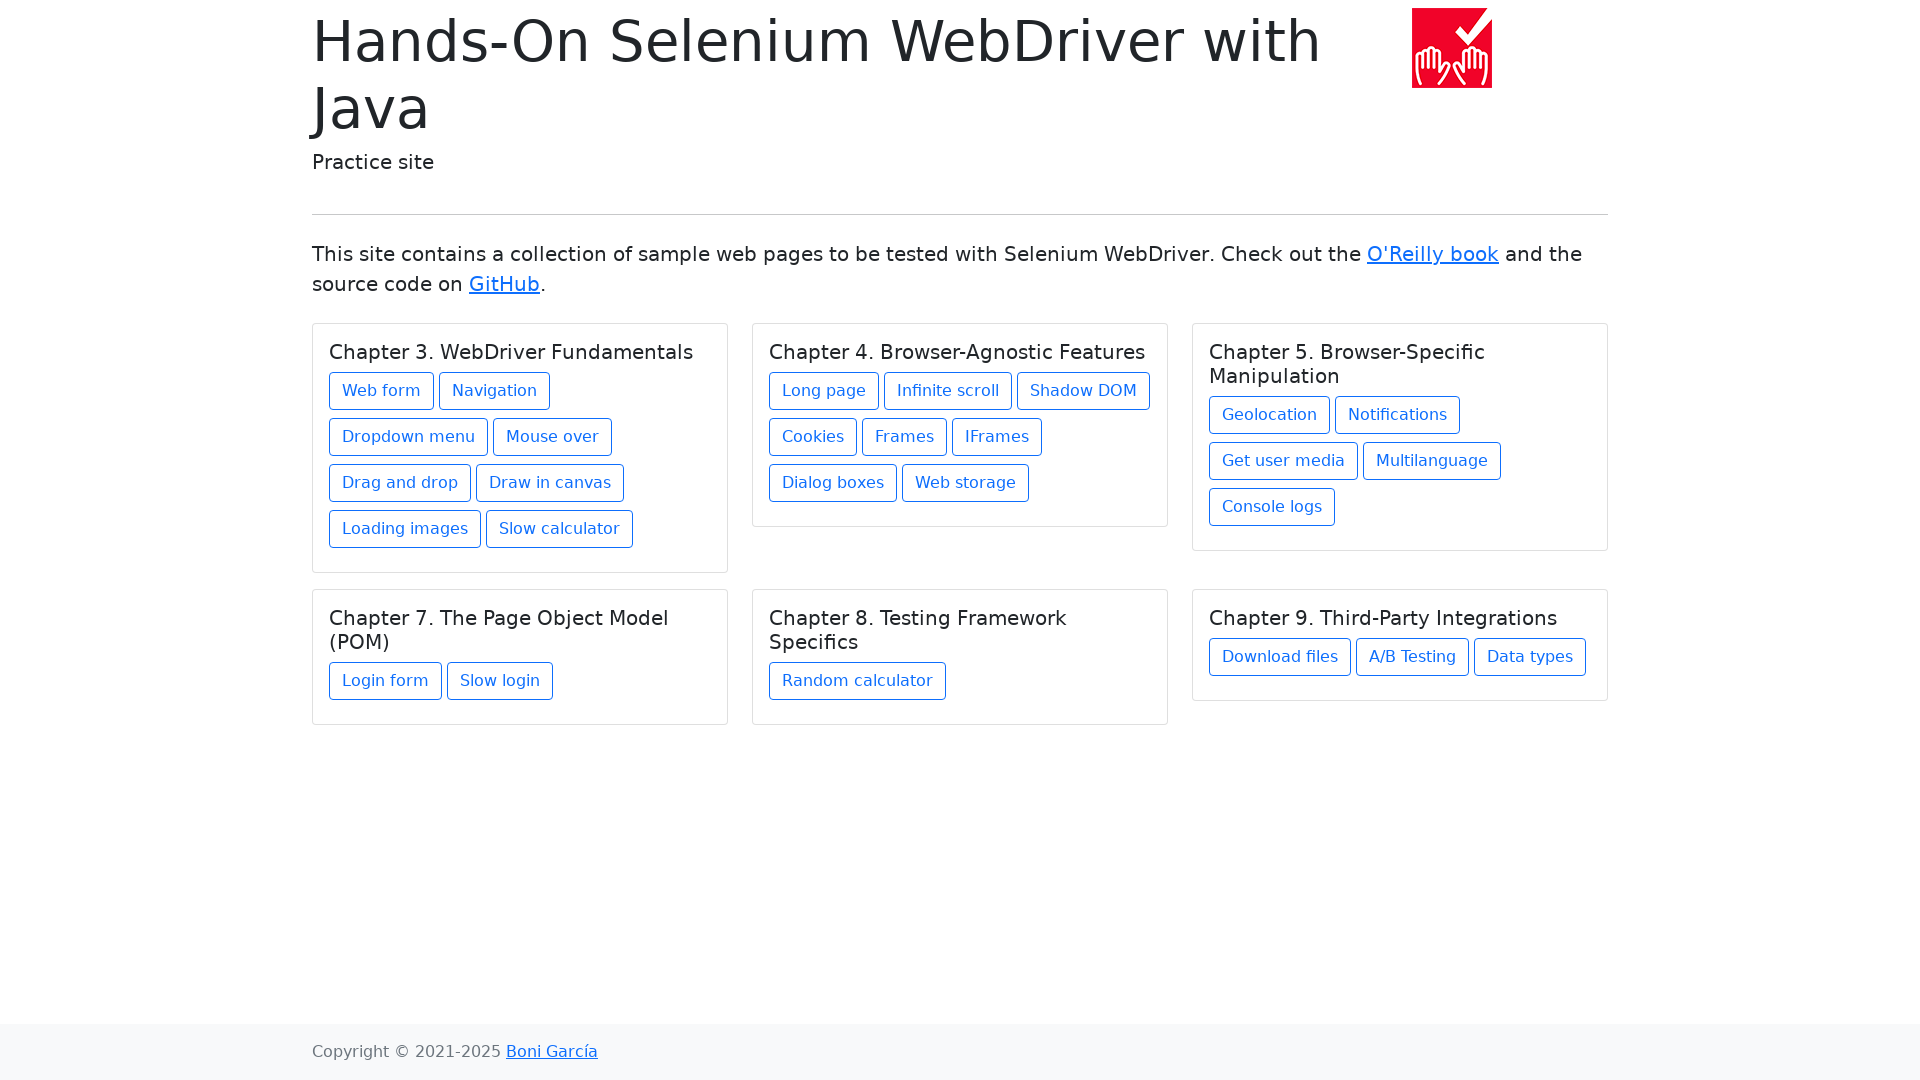

Verified page title is 'Hands-On Selenium WebDriver with Java'
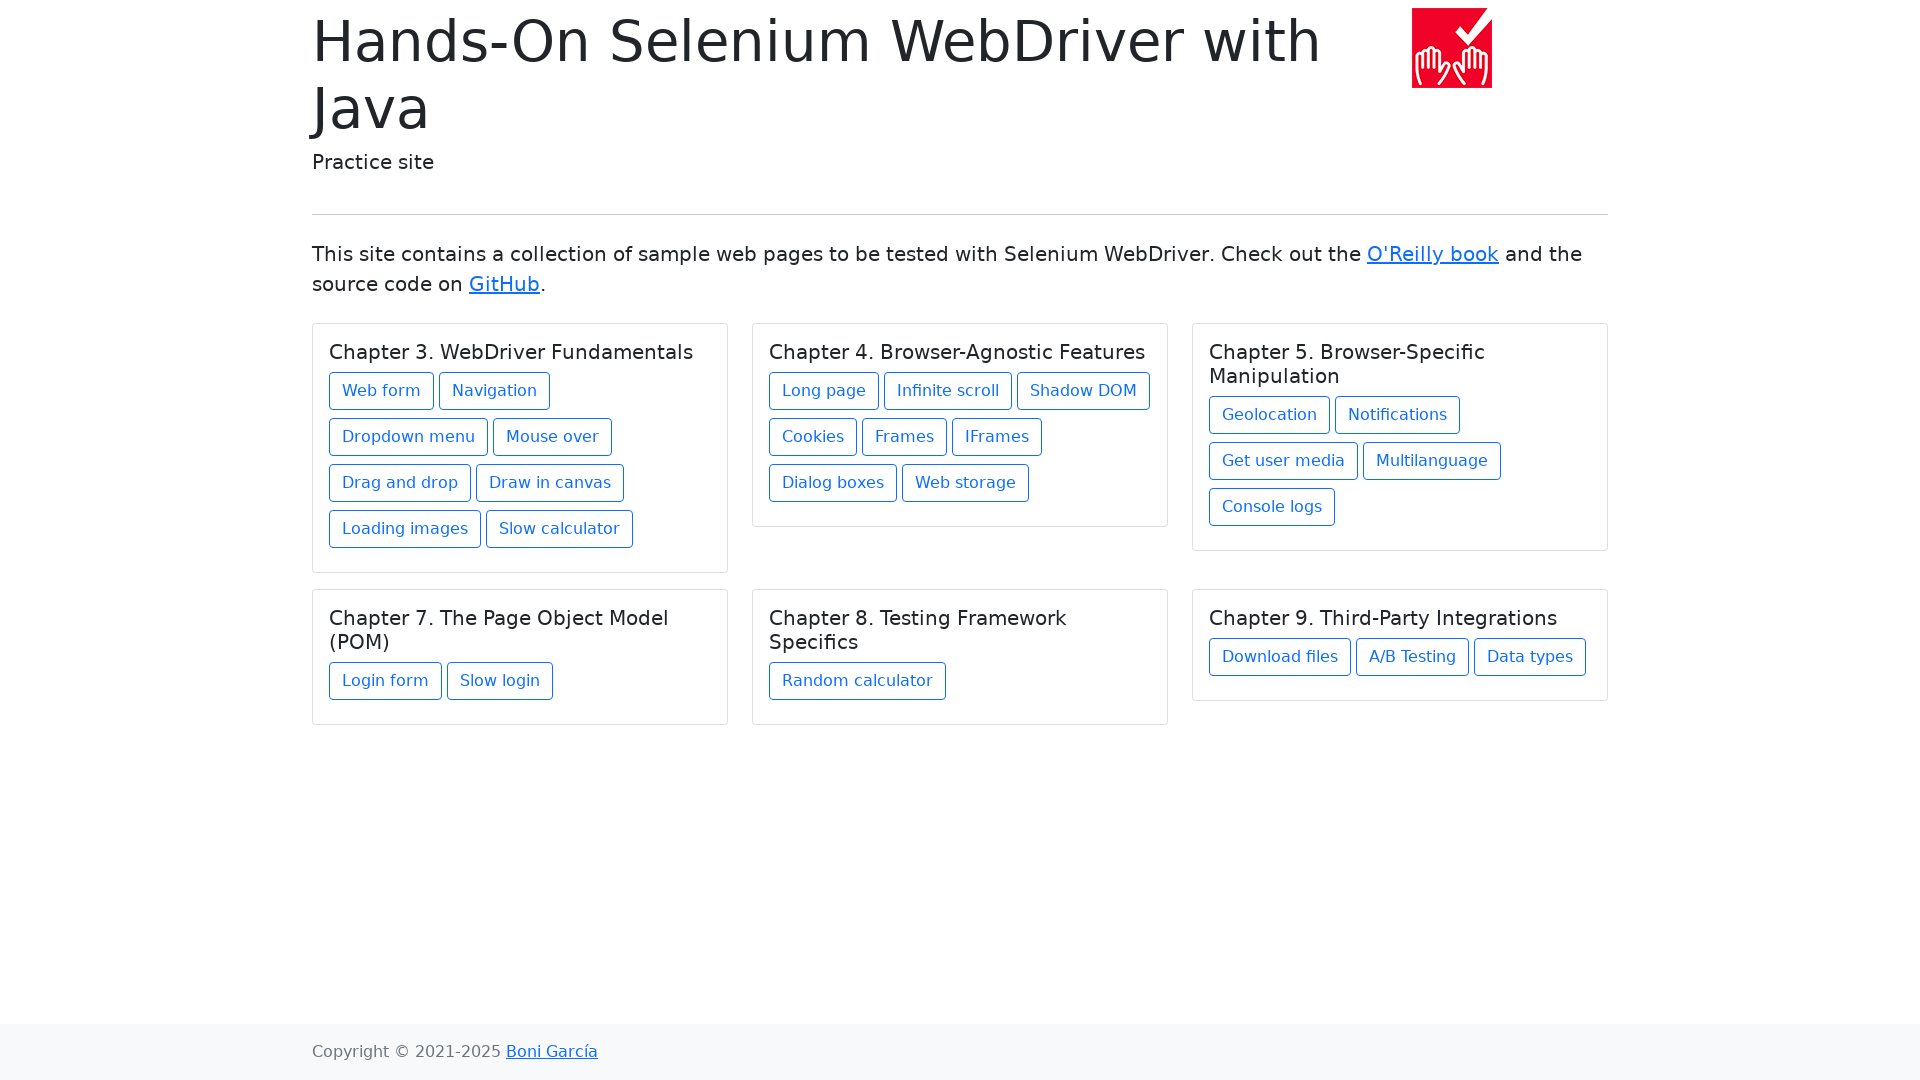

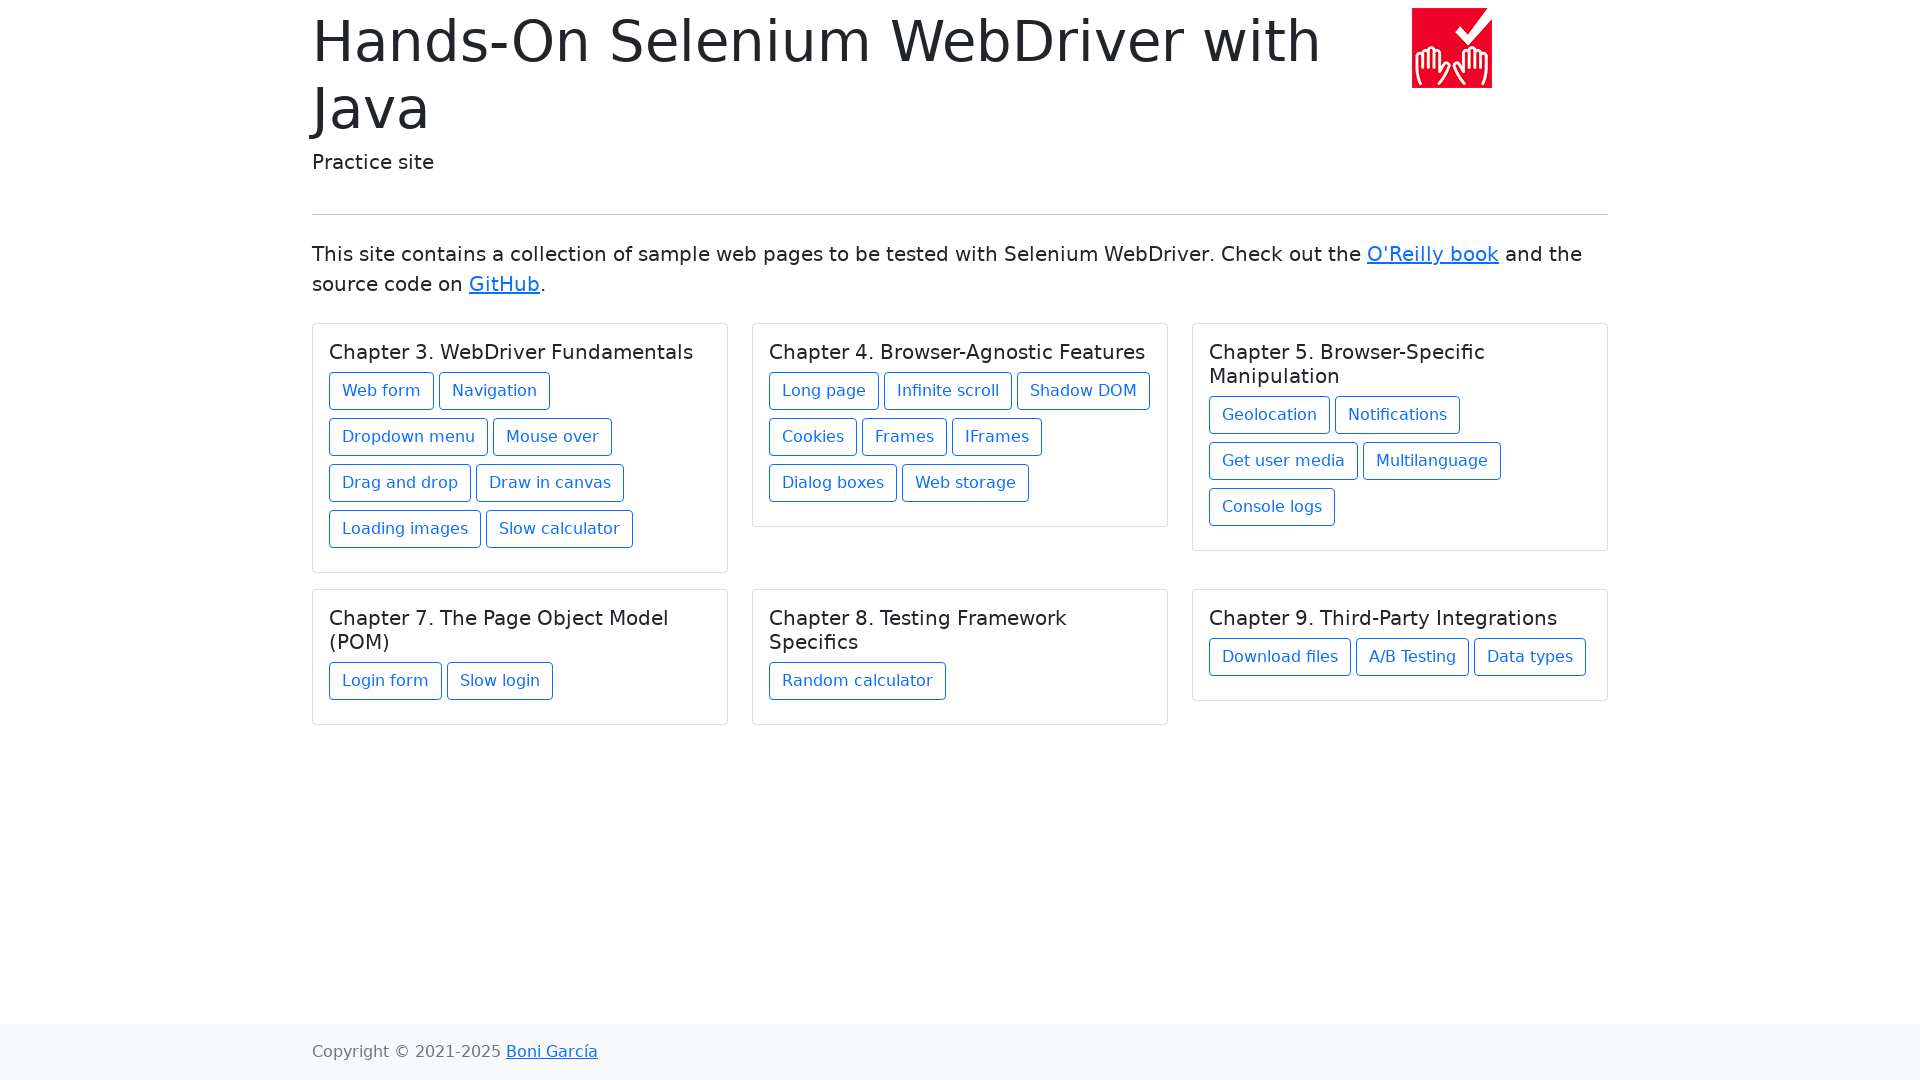